Tests submitting a text box form with valid data (full name, email, current address, permanent address) and verifies the output displays the submitted information correctly.

Starting URL: https://demoqa.com/text-box

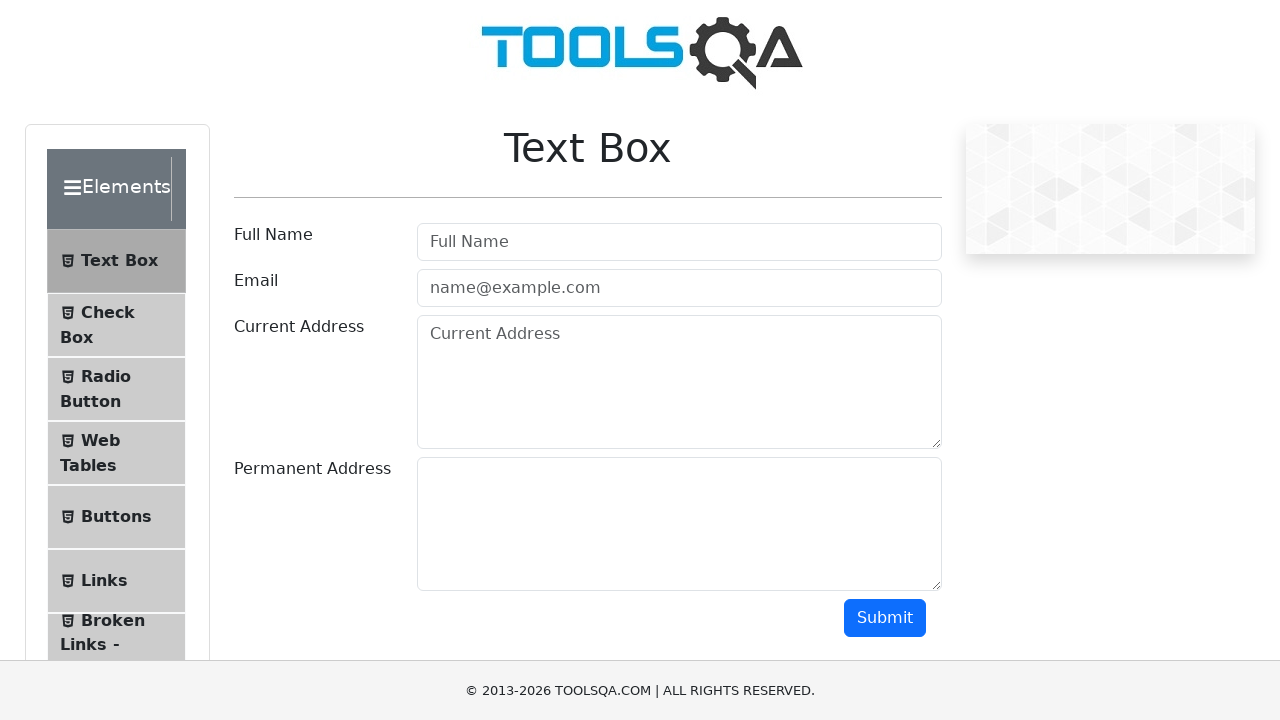

Filled full name field with 'John Doe' on #userName
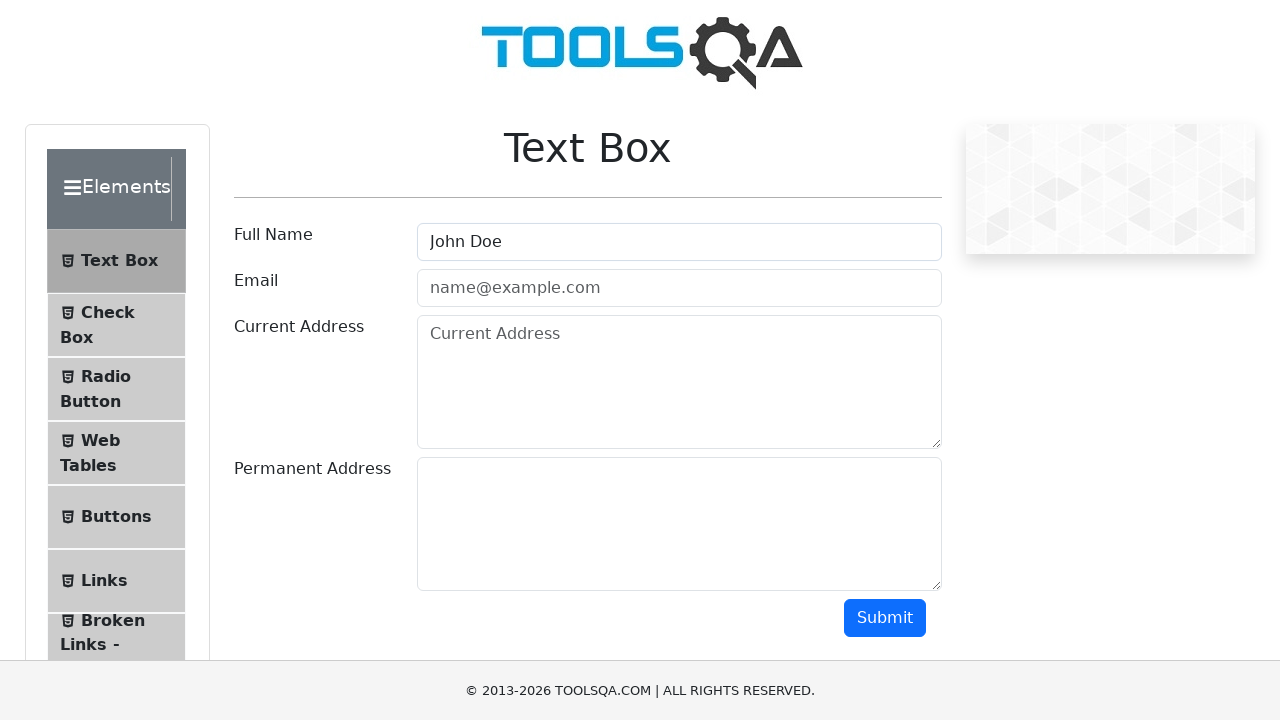

Filled email field with 'john.doe@example.com' on #userEmail
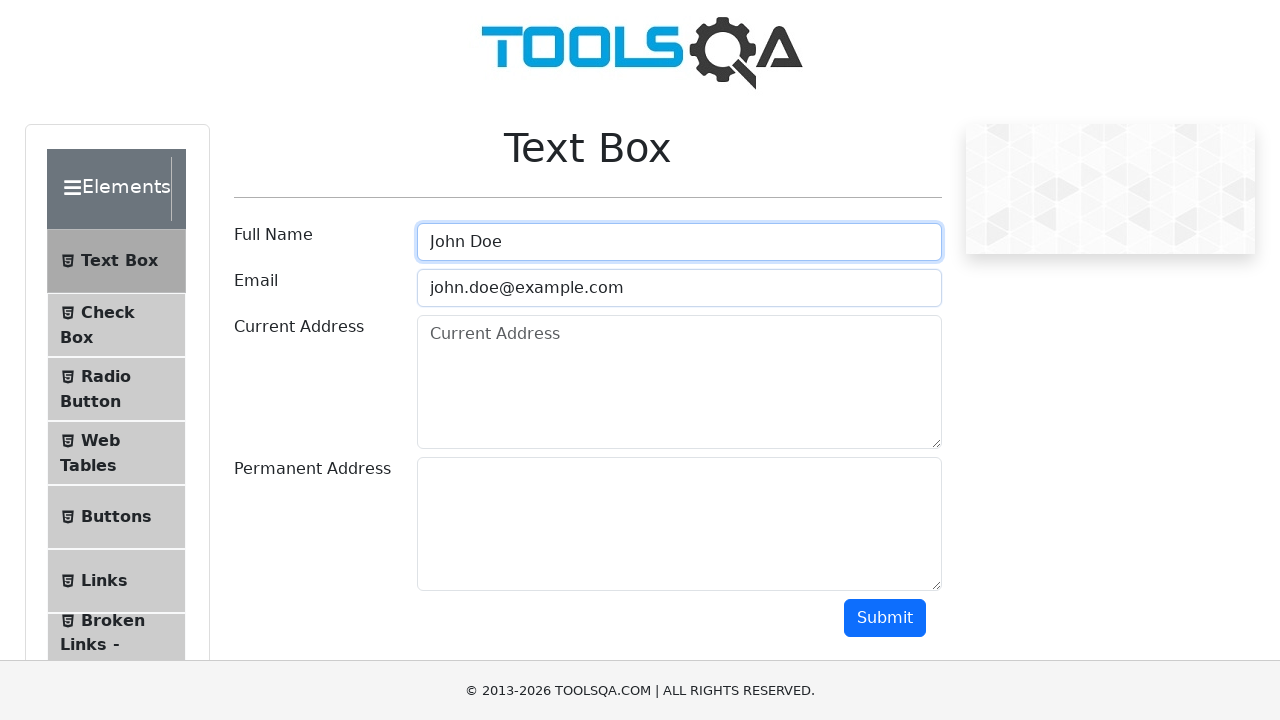

Filled current address field with '123 Main St, Springfield' on #currentAddress
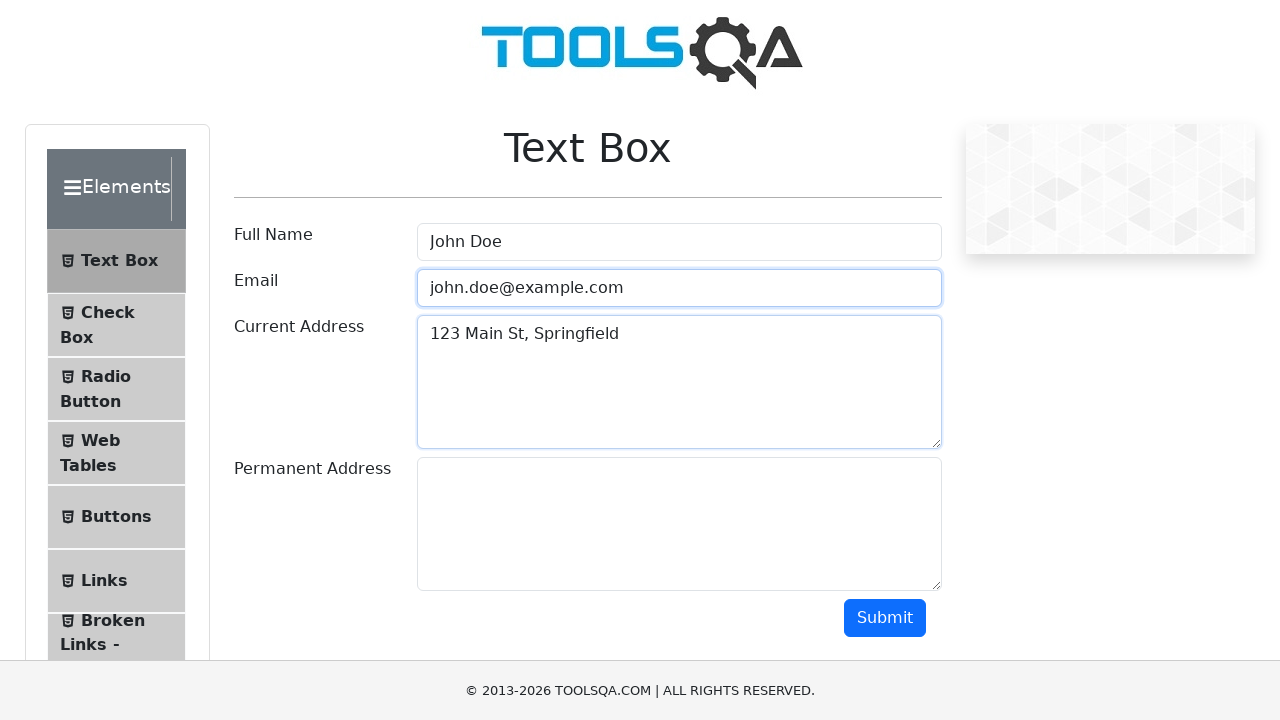

Filled permanent address field with '456 Elm St, Springfield' on #permanentAddress
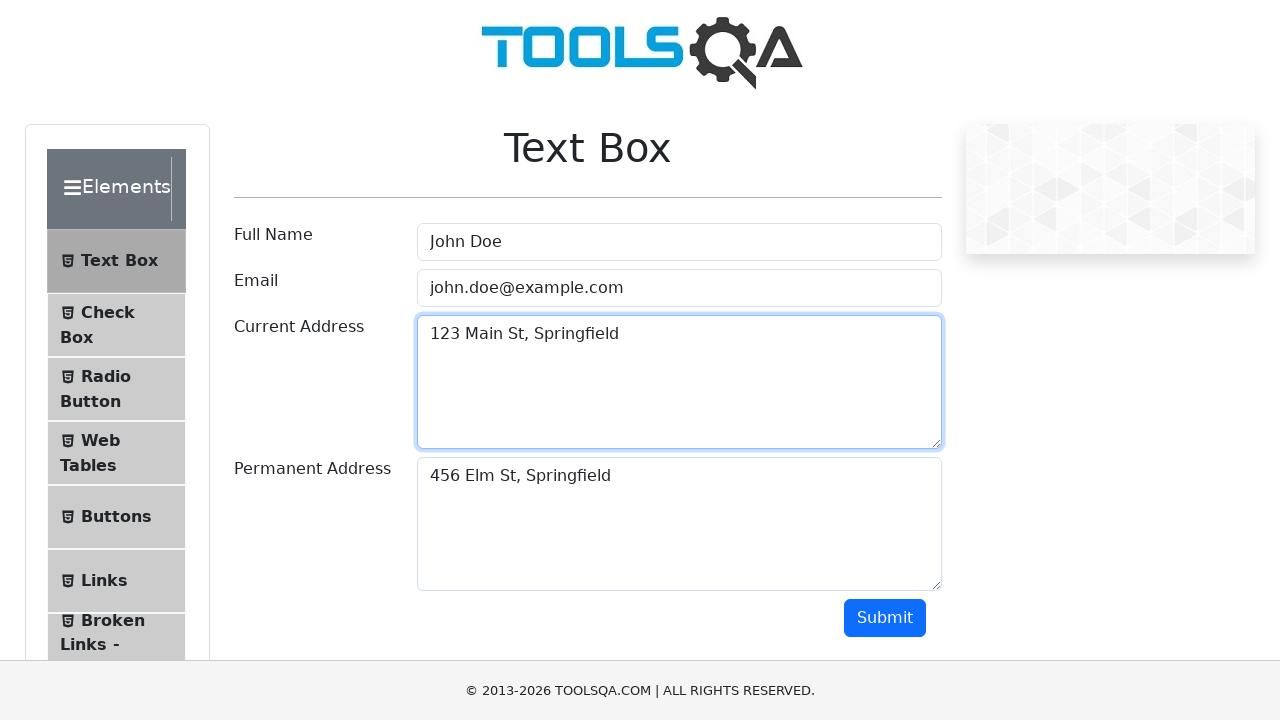

Clicked submit button at (885, 618) on #submit
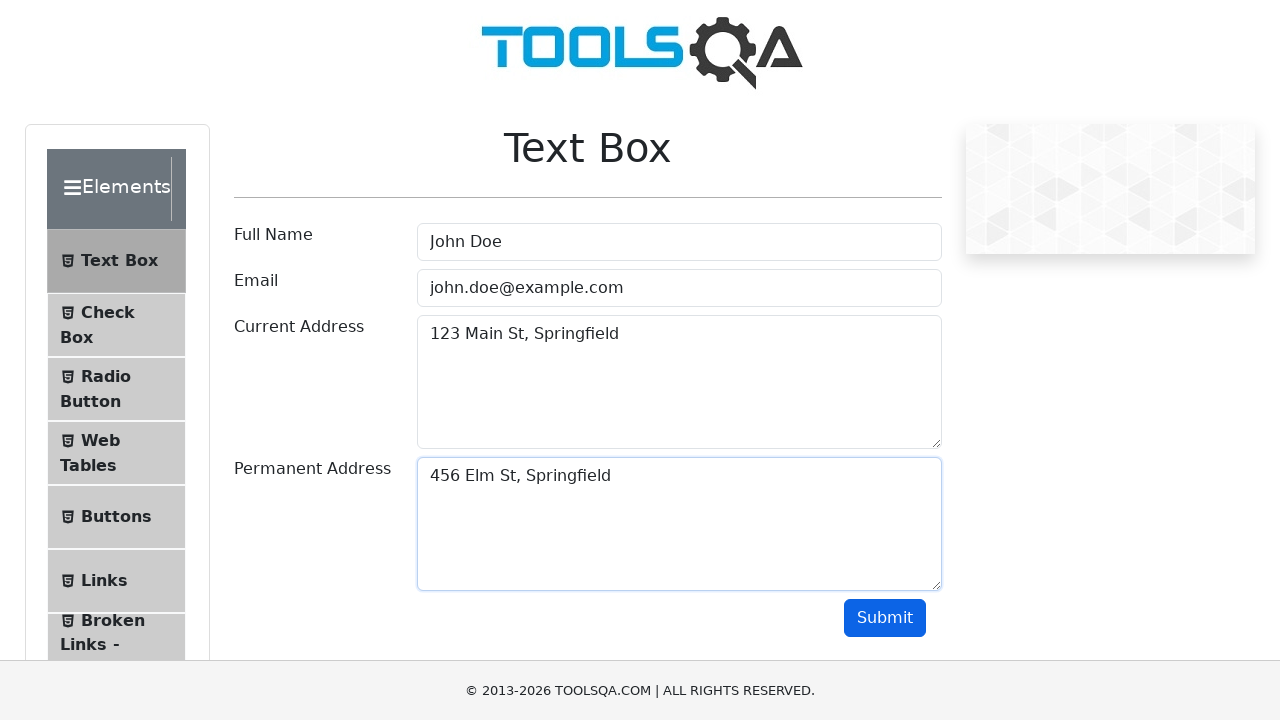

Output section loaded
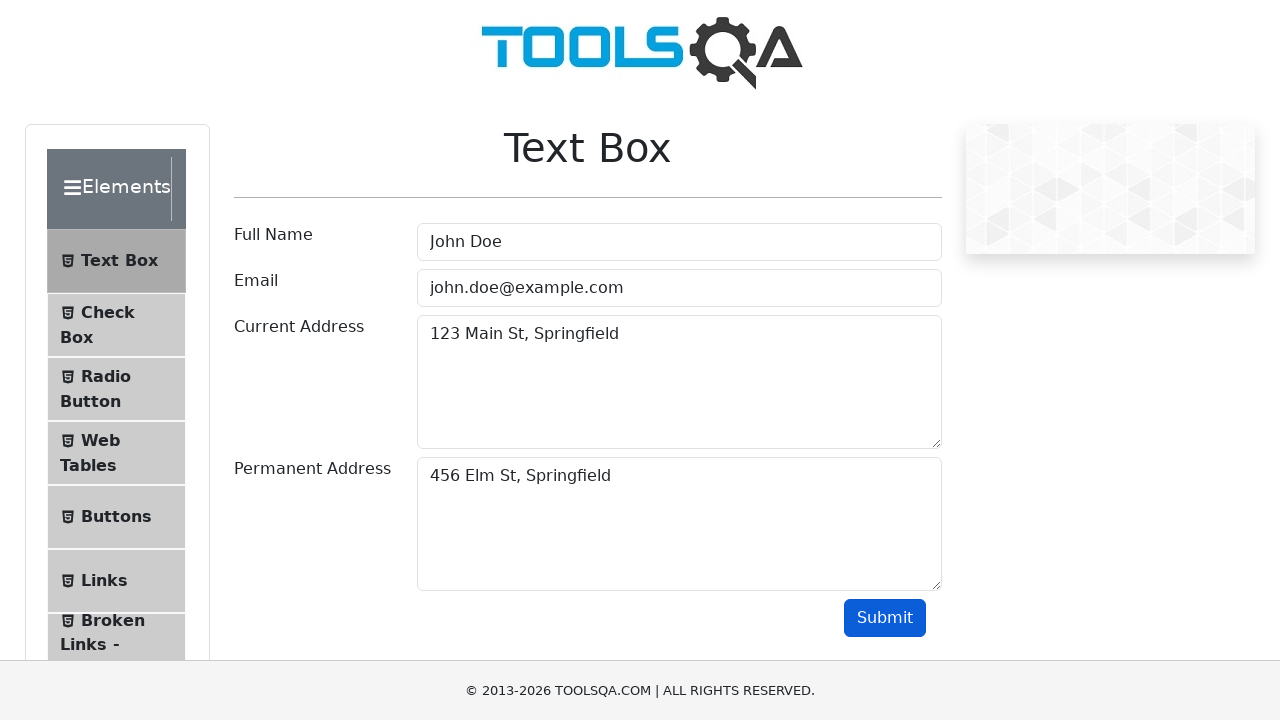

Retrieved output text content
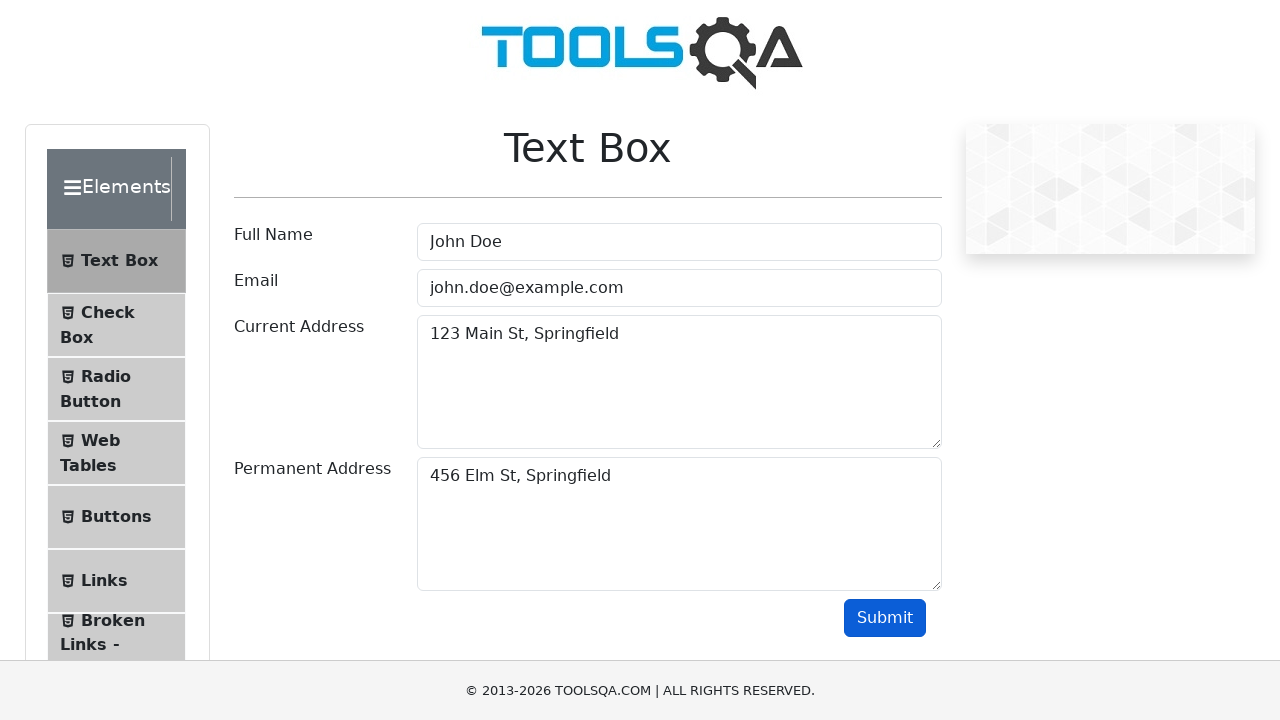

Verified that output contains 'Name:John Doe'
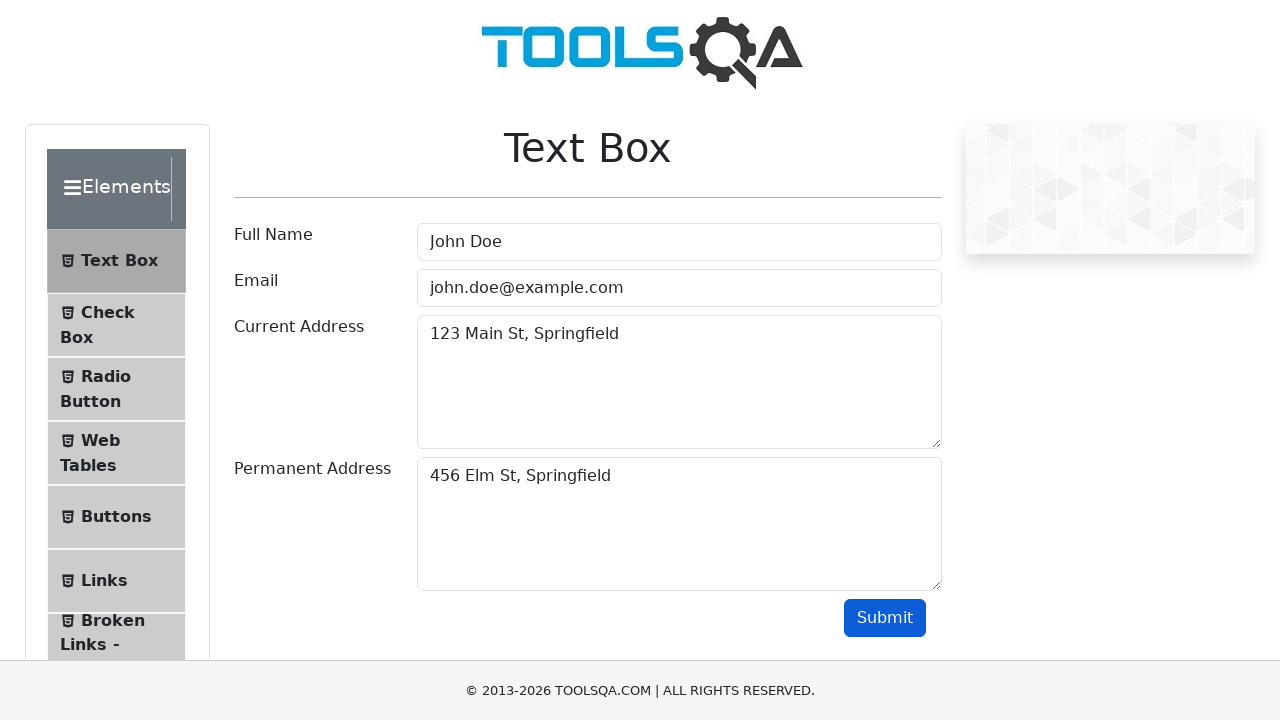

Verified that output contains 'Email:john.doe@example.com'
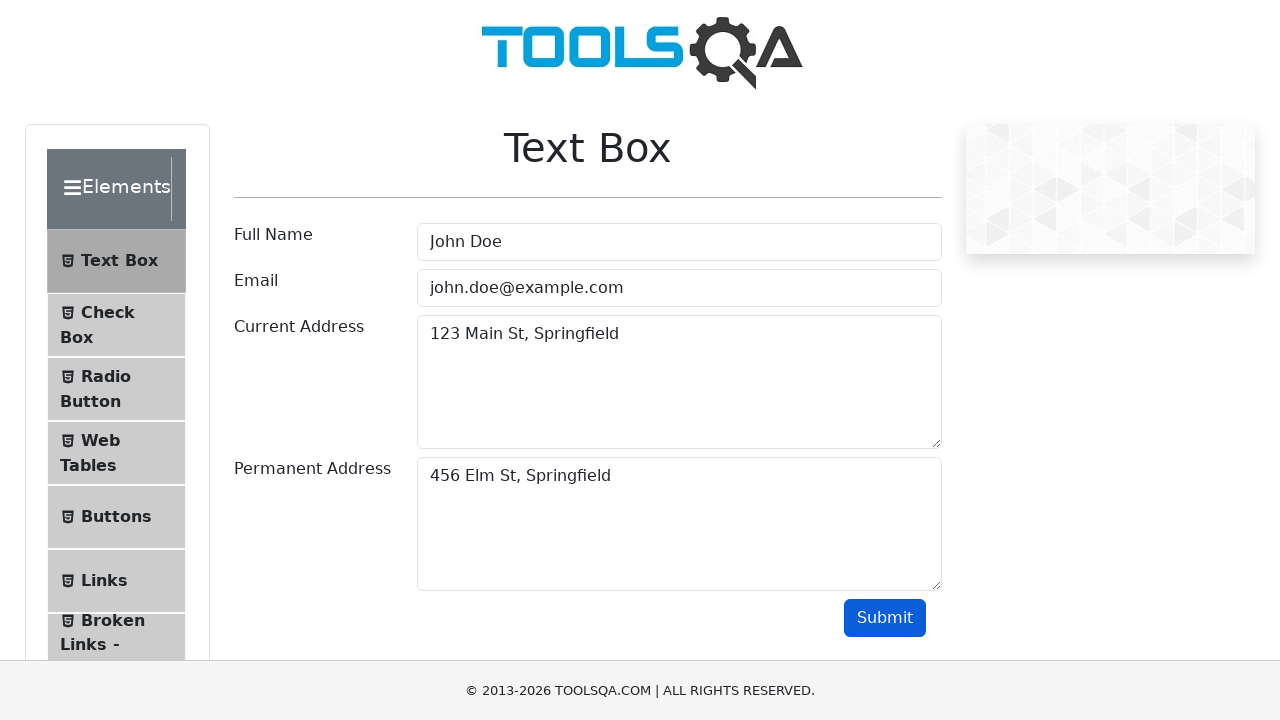

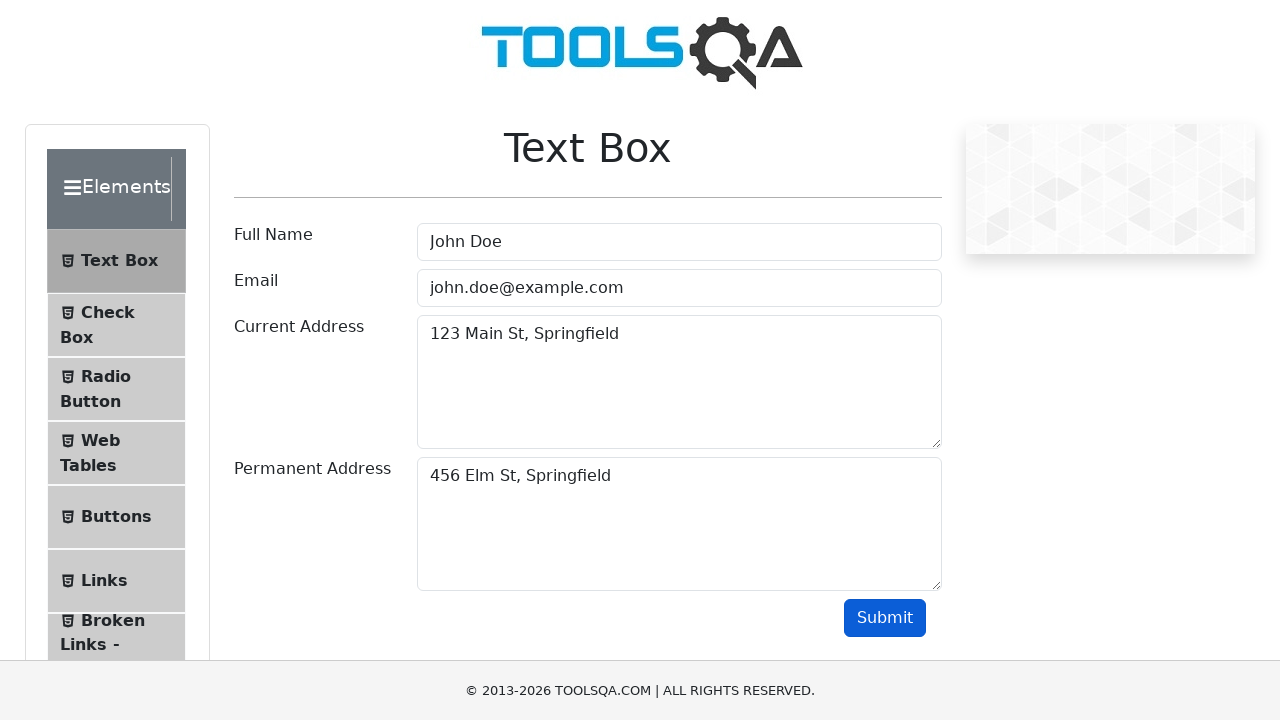